Tests the calculator by entering a valid number (81), submitting, and verifying the square root calculation result appears in an alert

Starting URL: https://kristinek.github.io/site/tasks/enter_a_number

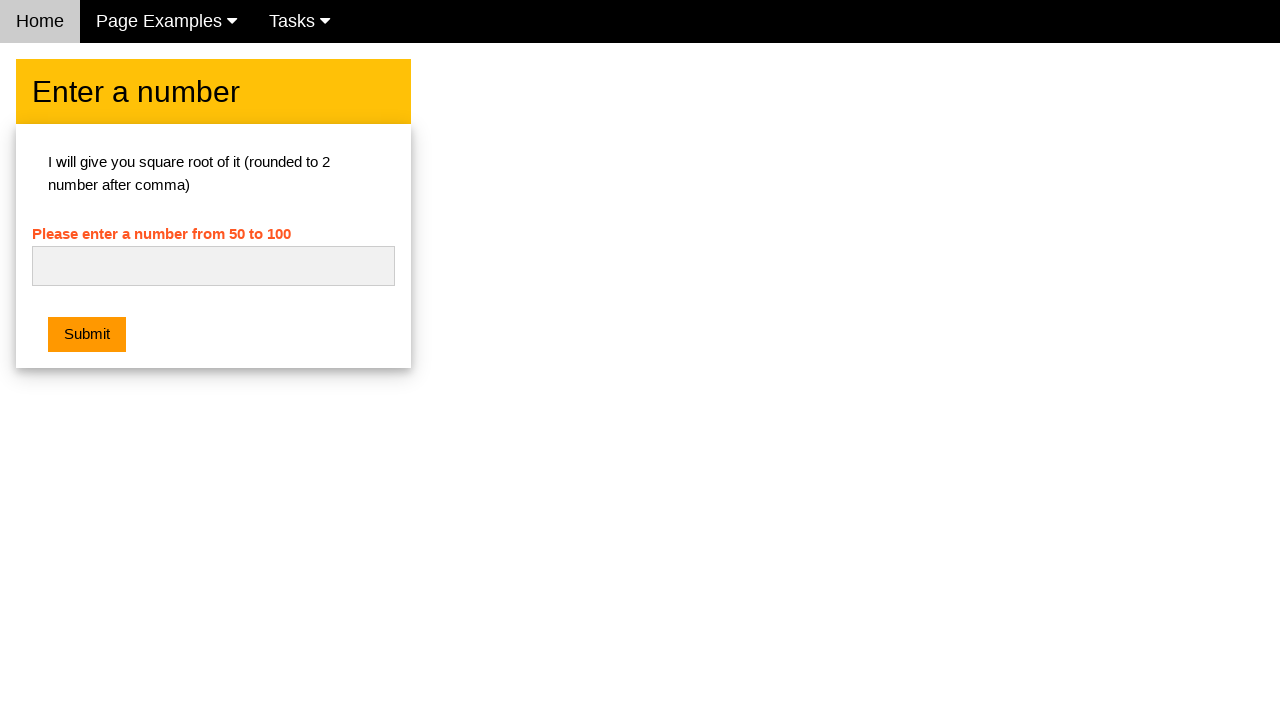

Set up dialog handler to capture alert
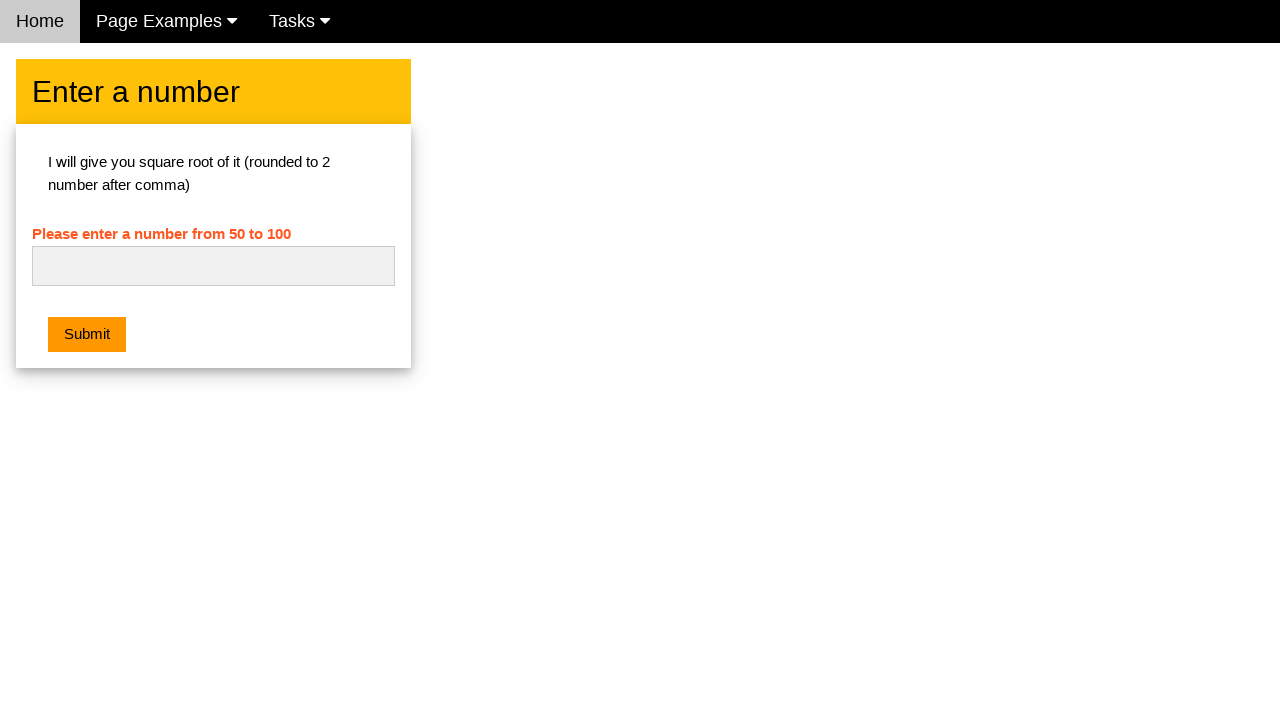

Entered valid number 81 into input field on input#numb
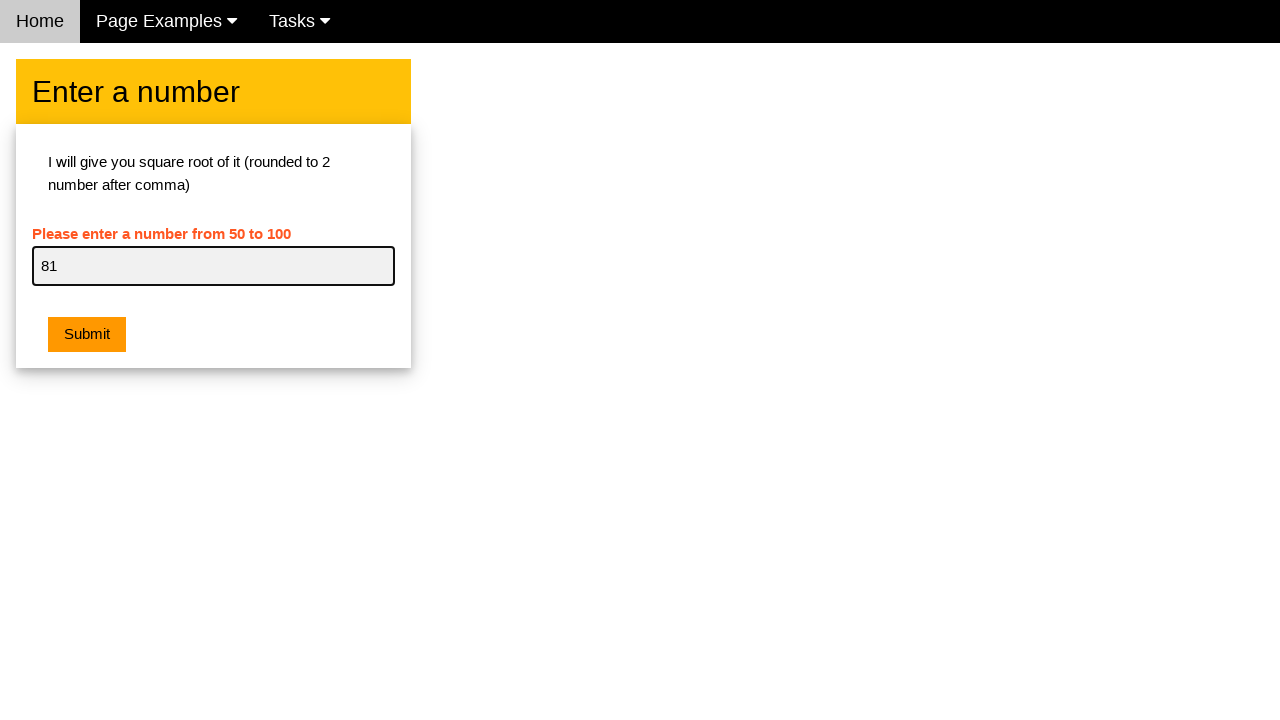

Clicked submit button to calculate square root at (87, 335) on button.w3-btn.w3-orange.w3-margin
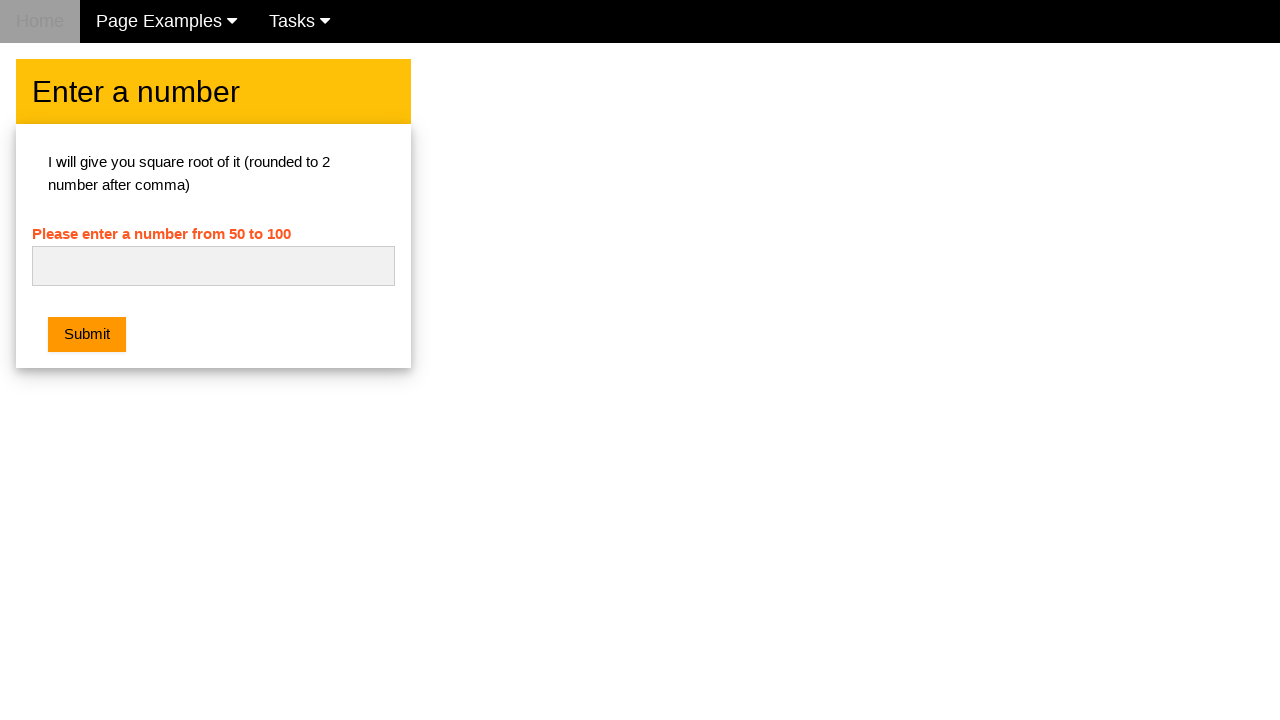

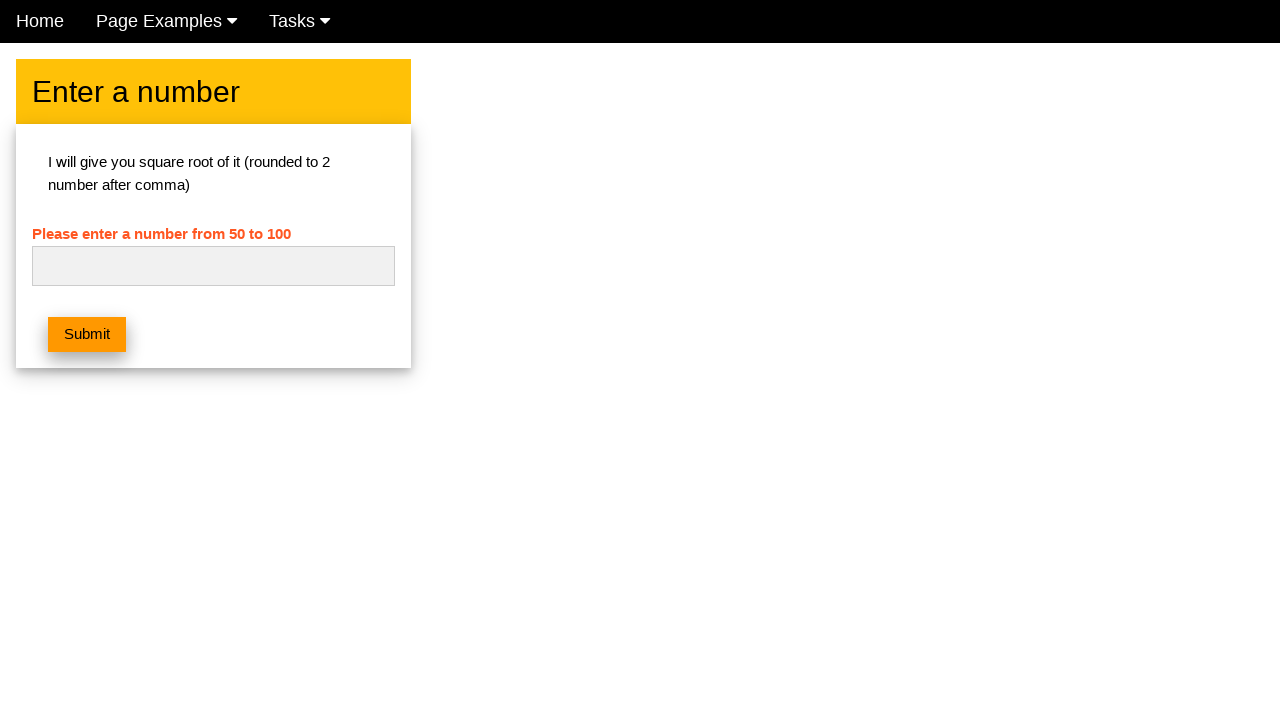